Tests browser window handling by navigating to the demoqa browser-windows demo page and clicking the tab button to open a new browser tab

Starting URL: https://demoqa.com/browser-windows

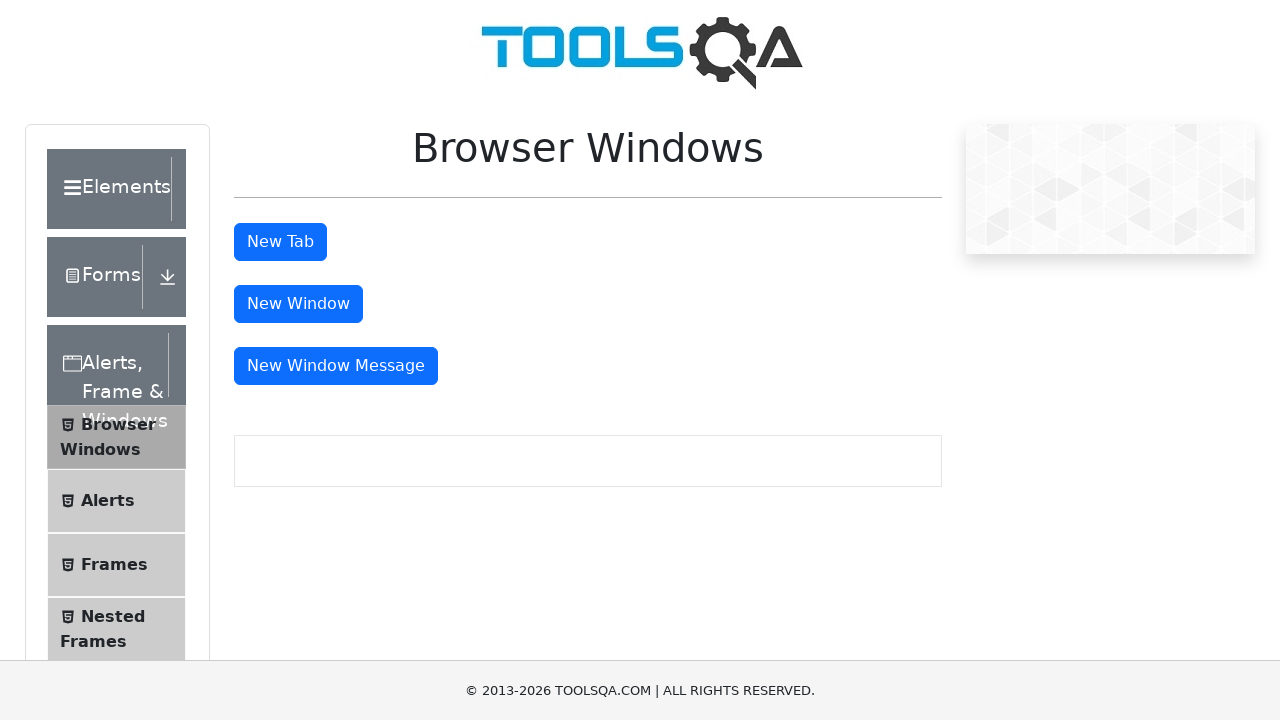

Waited for tab button to load on demoqa browser-windows page
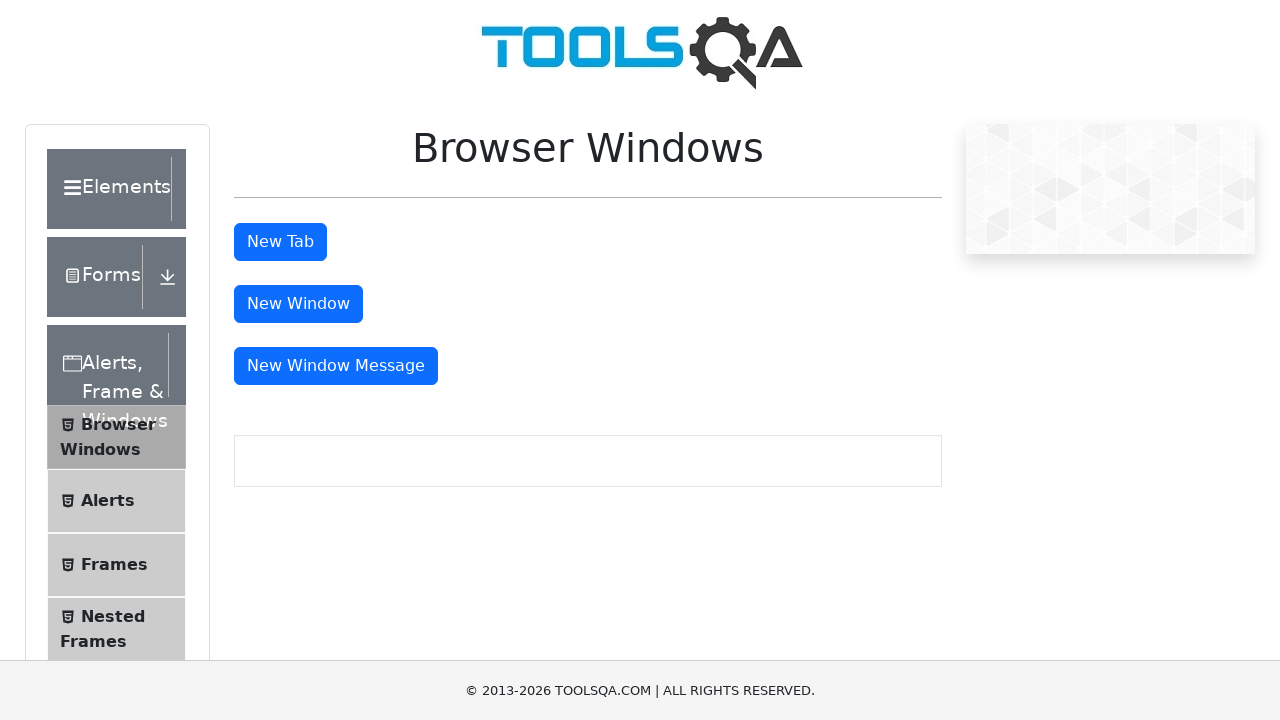

Clicked the tab button to open a new browser tab at (280, 242) on #tabButton
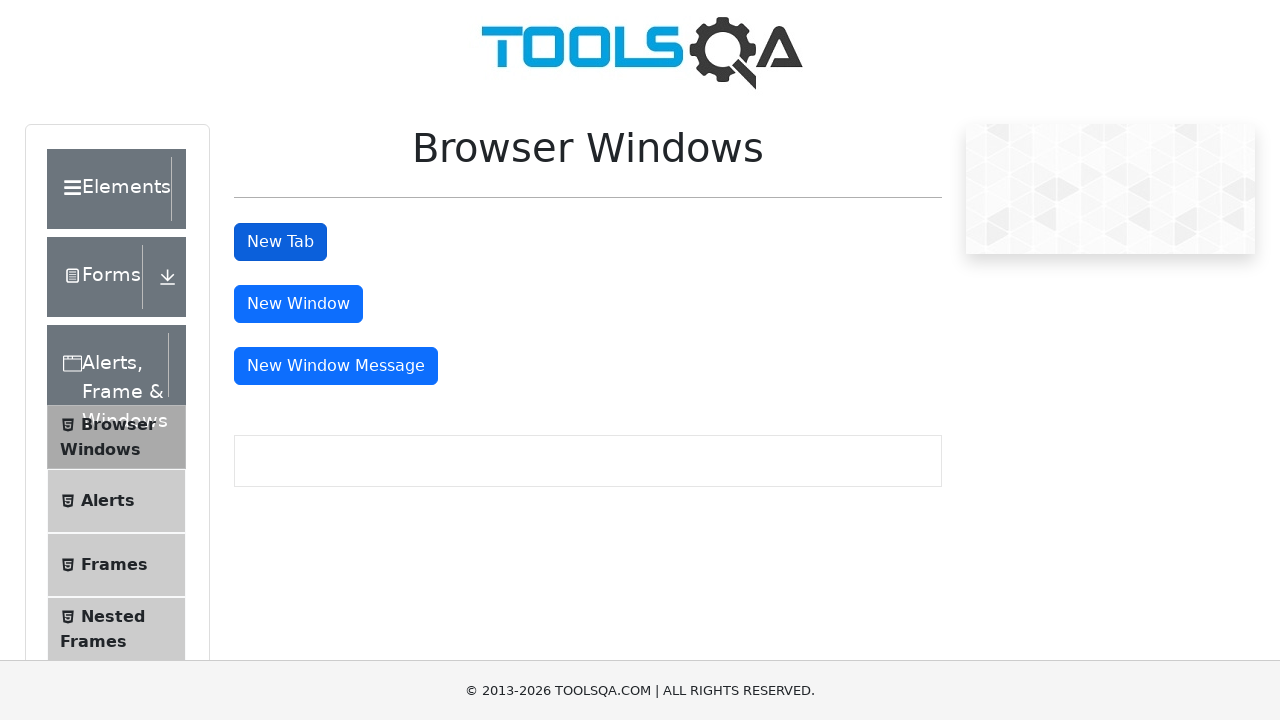

Waited for new tab to open
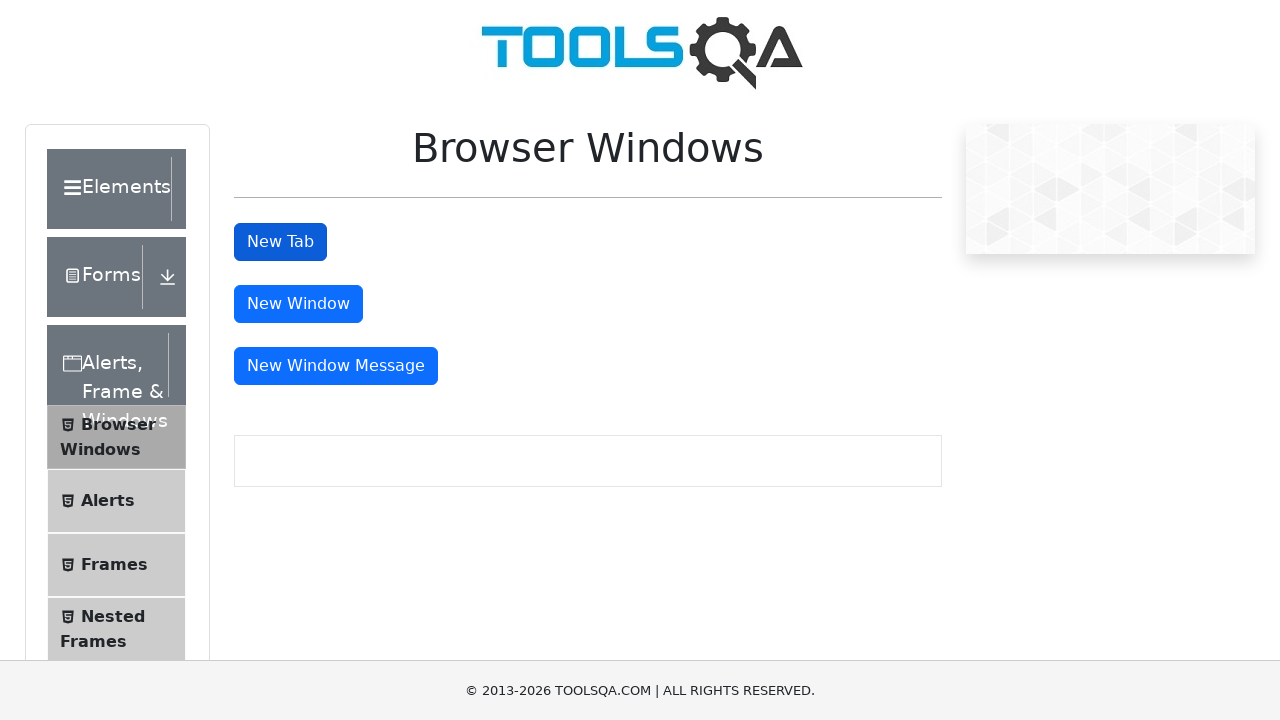

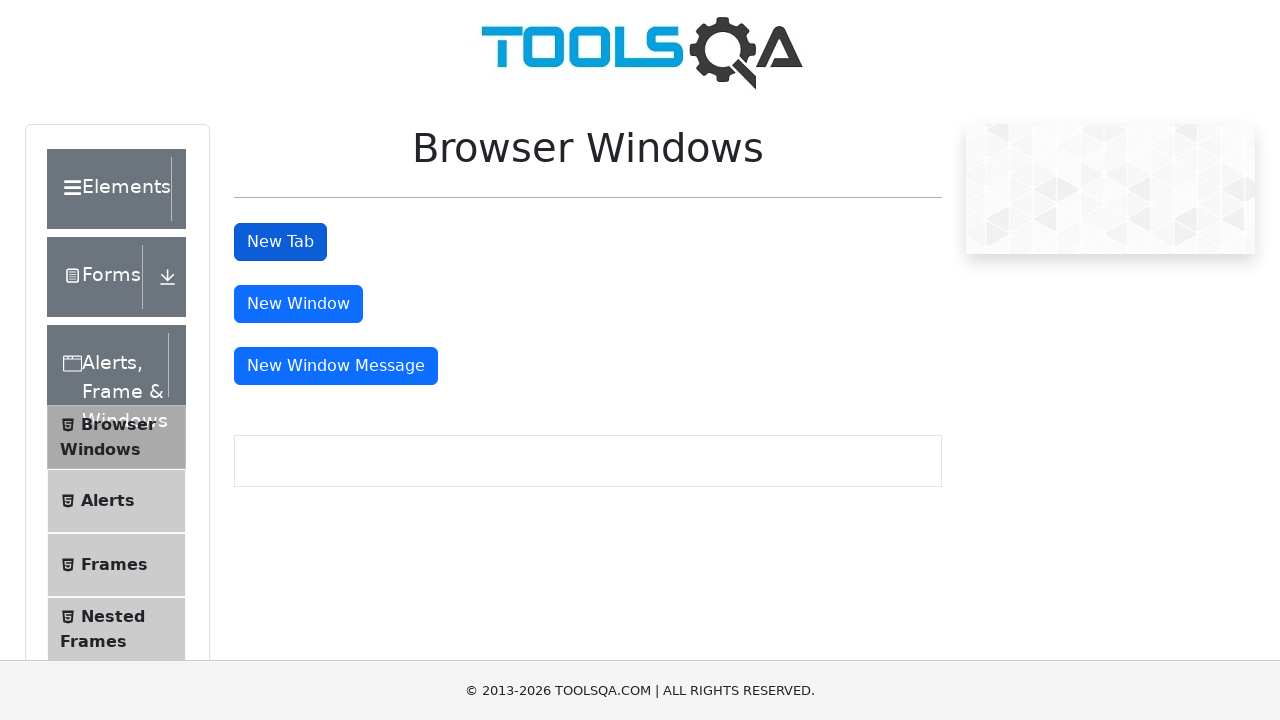